Tests opening a new browser window using Playwright, navigates to a second URL in the new window, and verifies that multiple pages/contexts exist

Starting URL: http://the-internet.herokuapp.com/windows

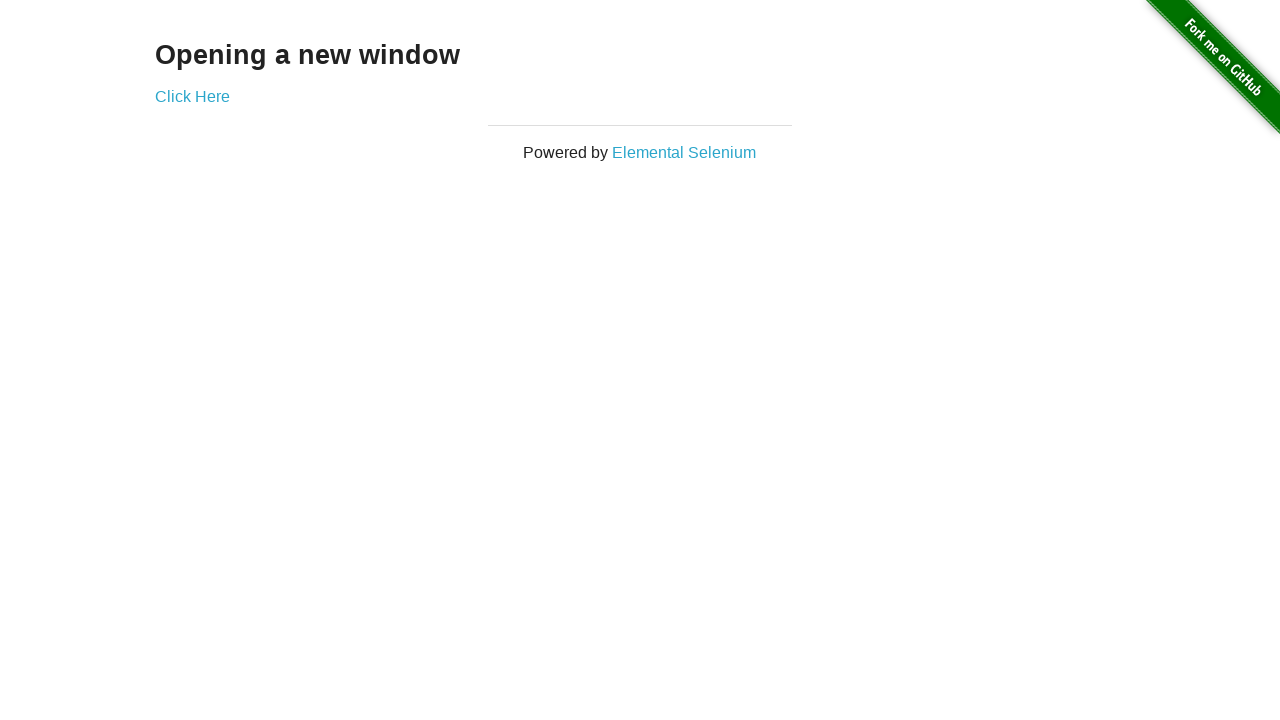

Opened a new browser page/window
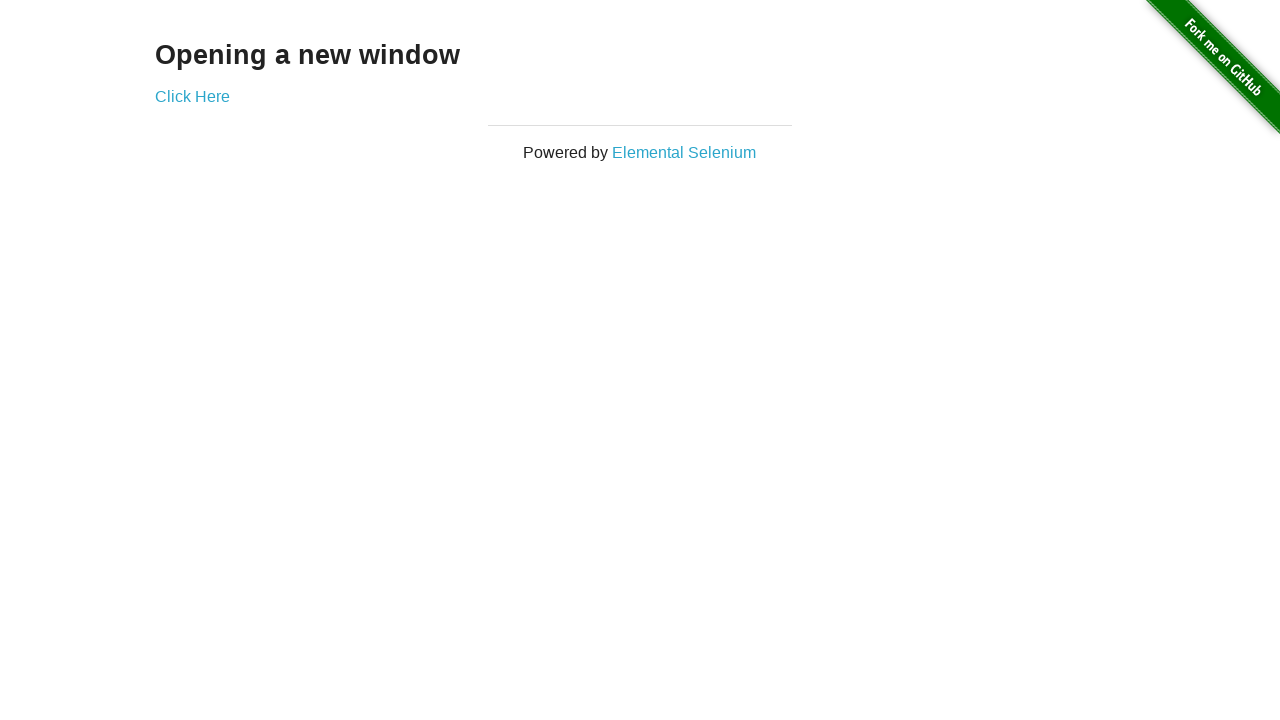

Navigated new page to https://the-internet.herokuapp.com/typos
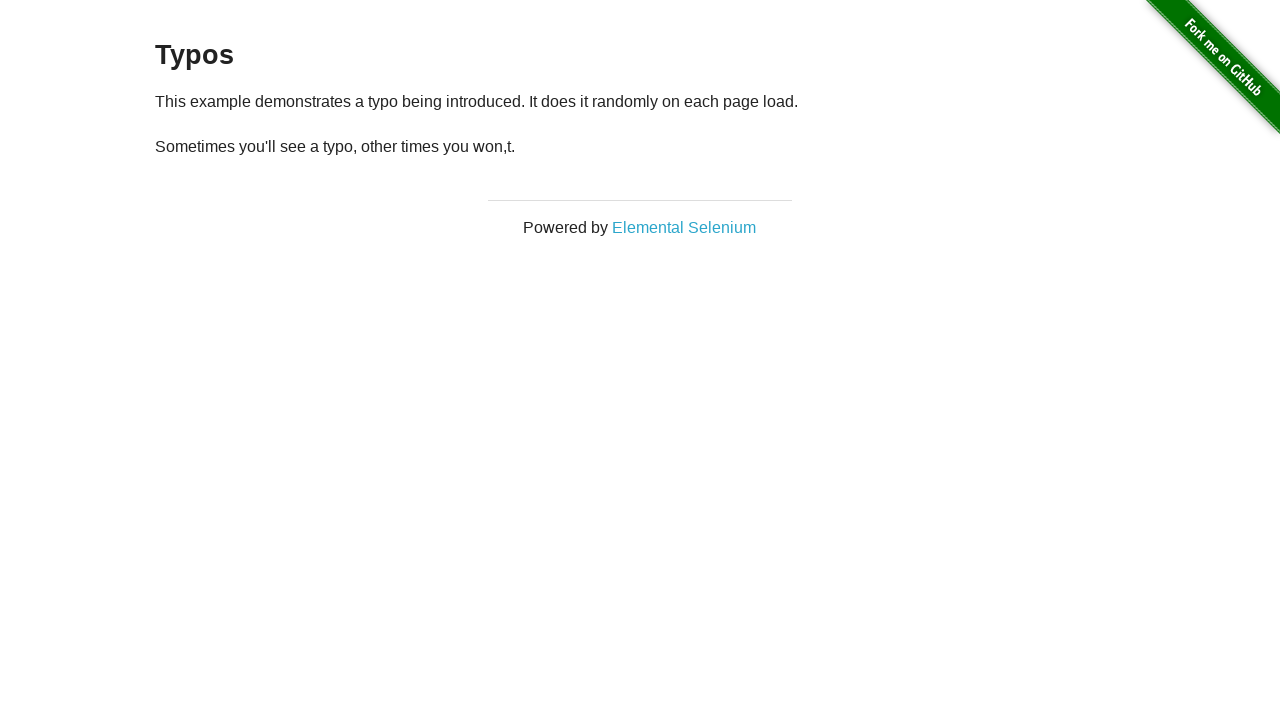

Verified that 2 pages are open in the context
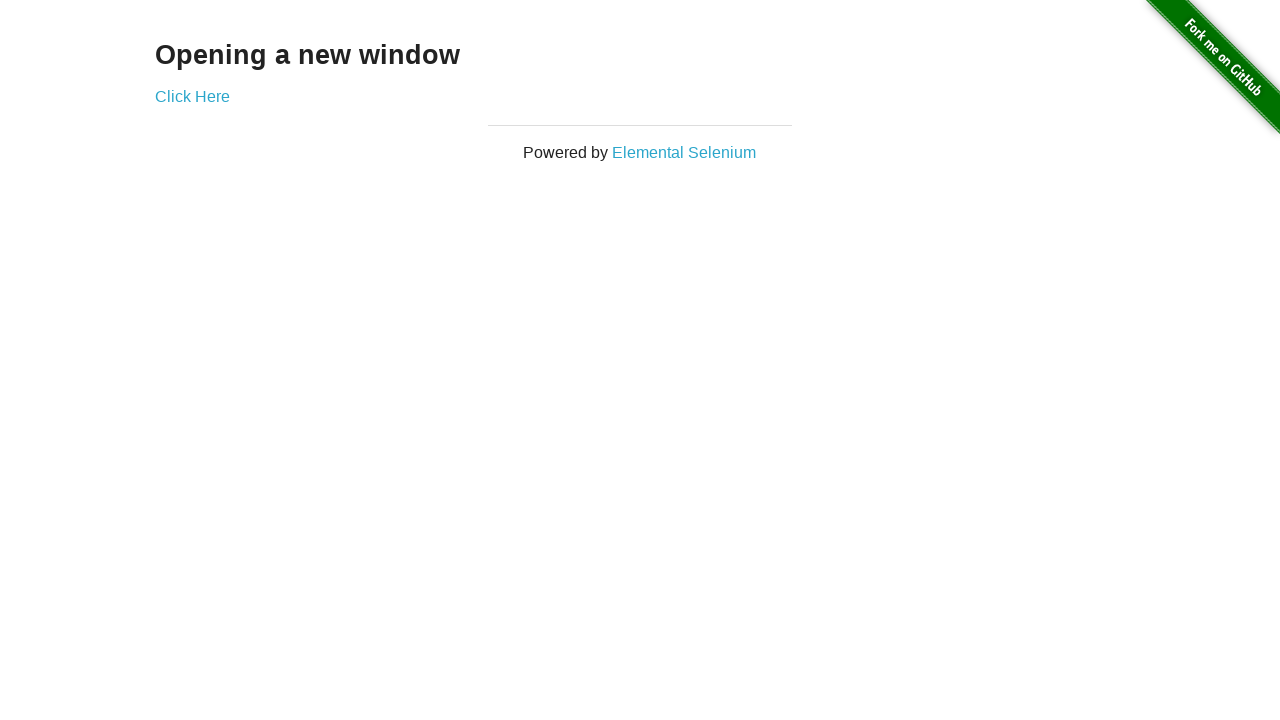

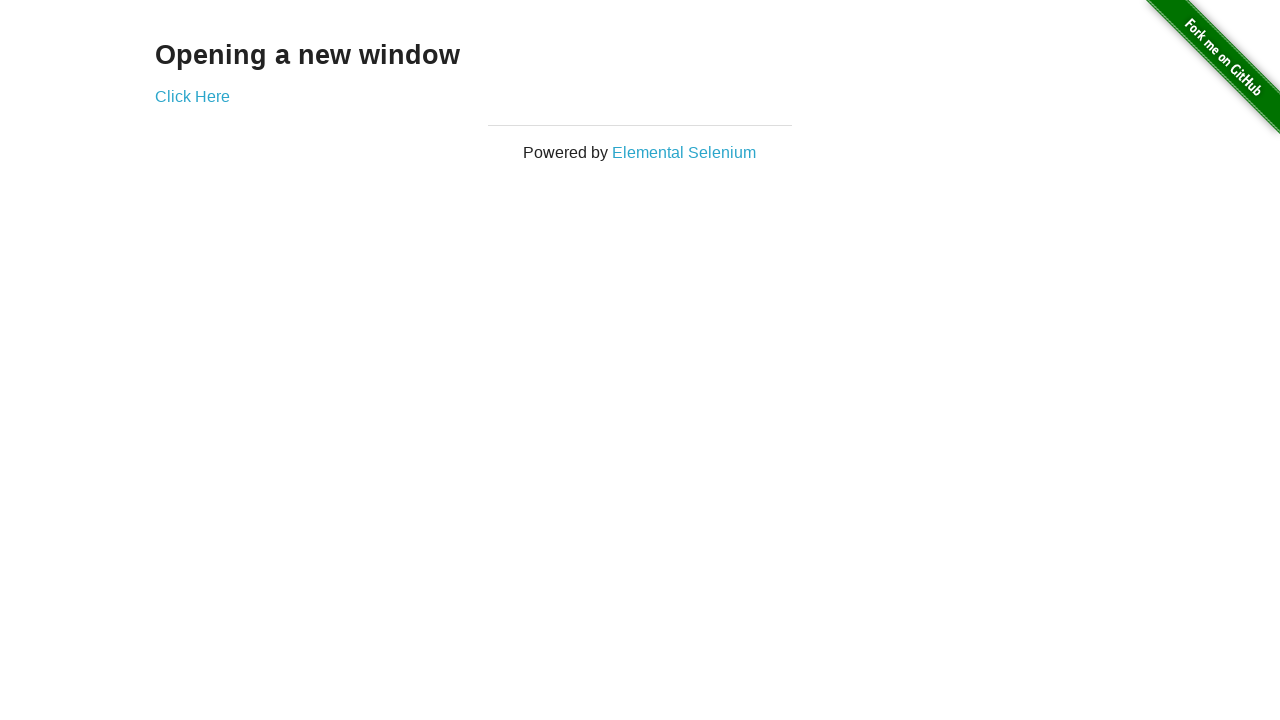